Tests invalid login functionality by entering incorrect credentials and verifying the error message appears

Starting URL: https://www.saucedemo.com/

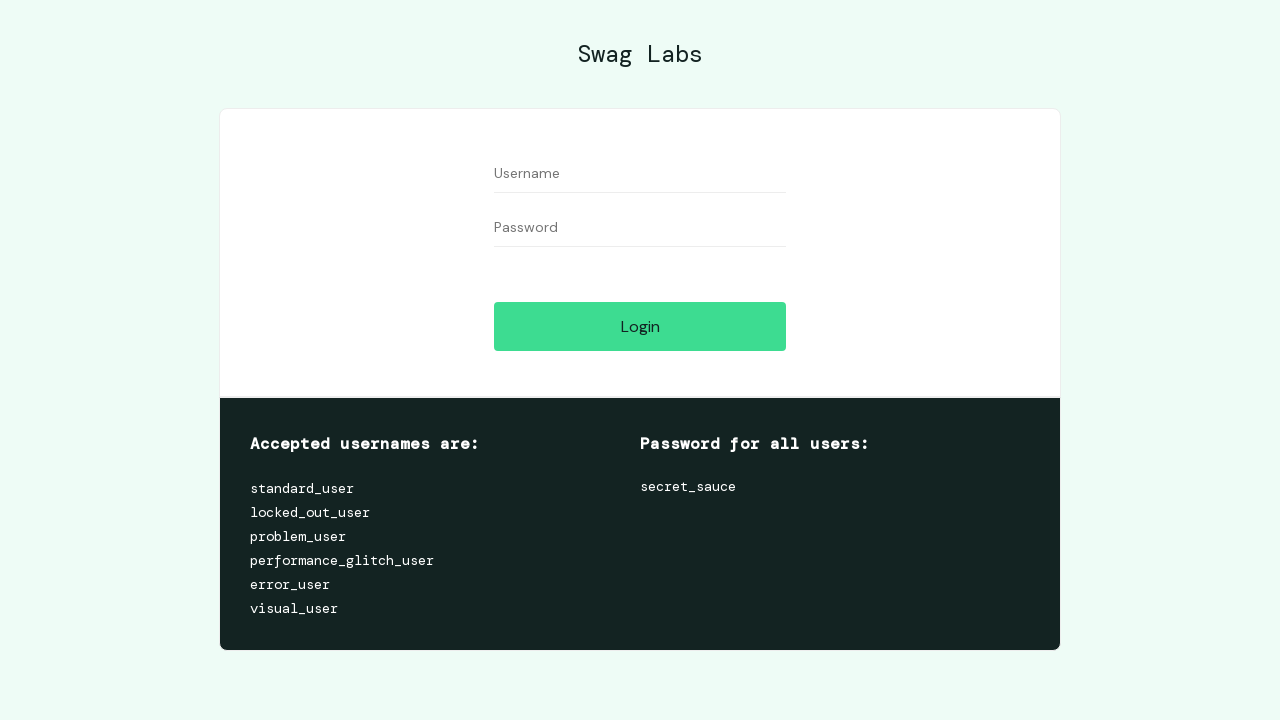

Username field became visible
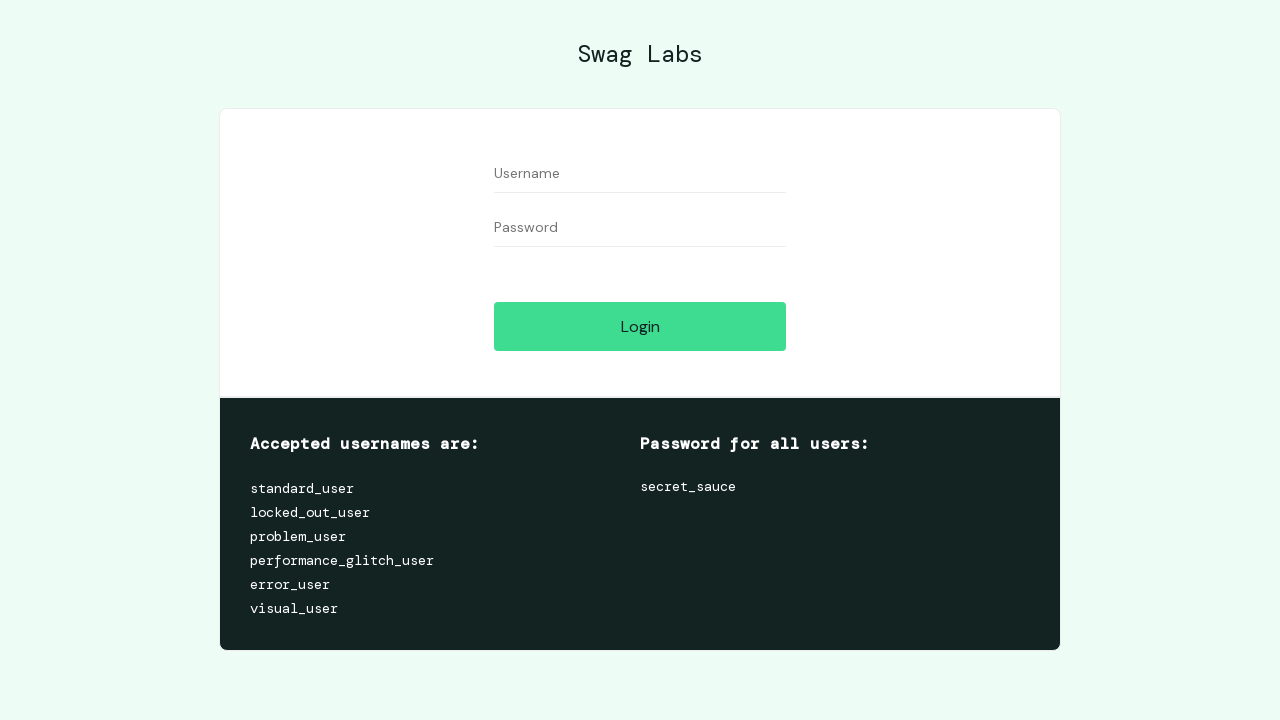

Password field became visible
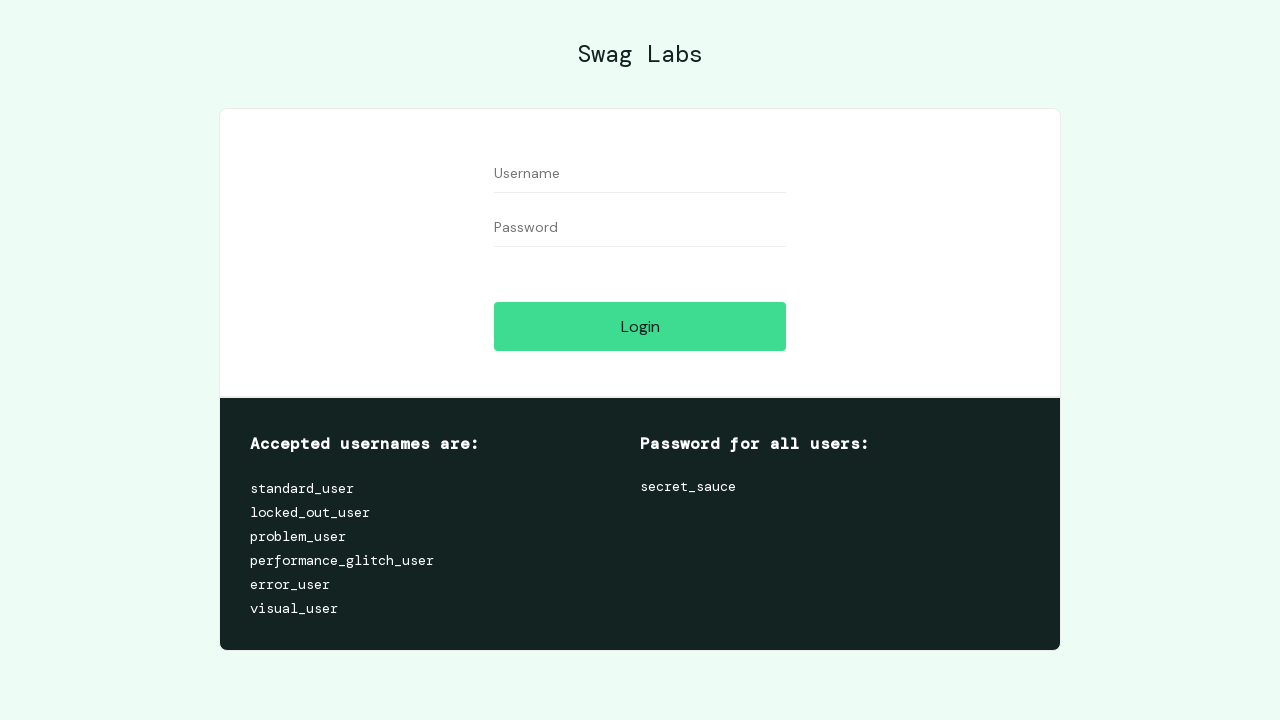

Entered invalid username 'testuser123' on #user-name
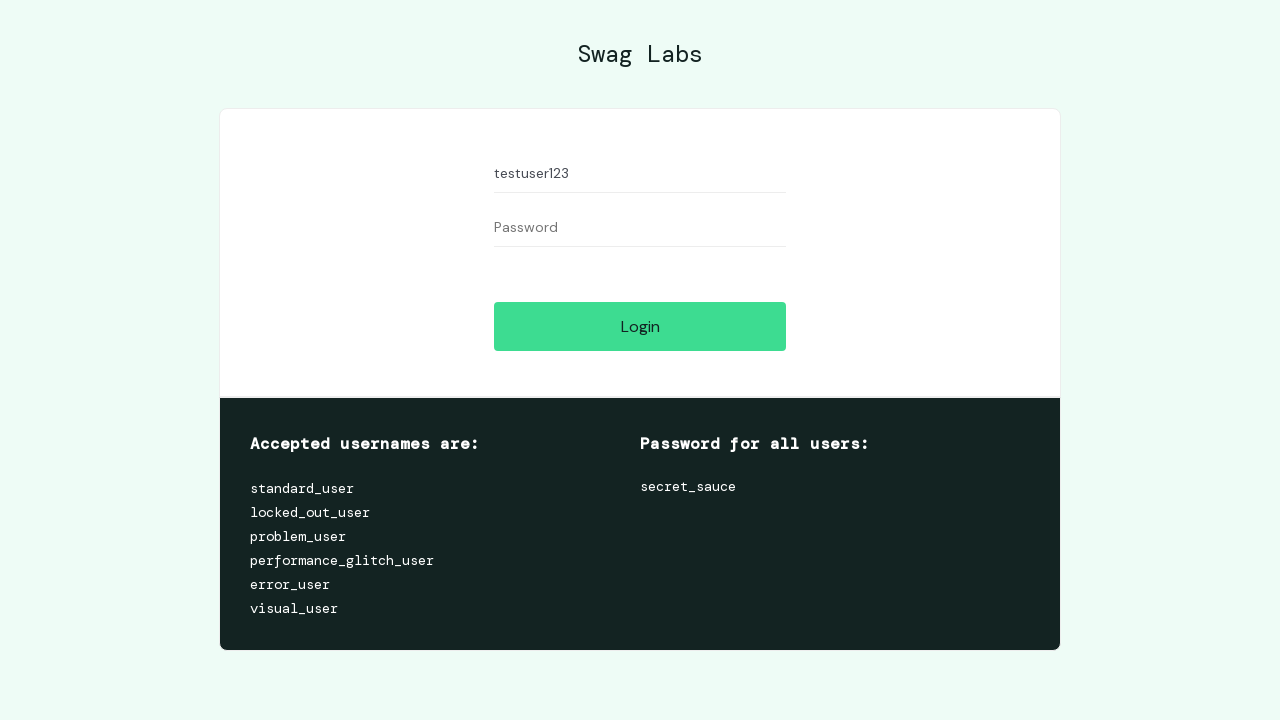

Entered incorrect password 'wrongpass456' on #password
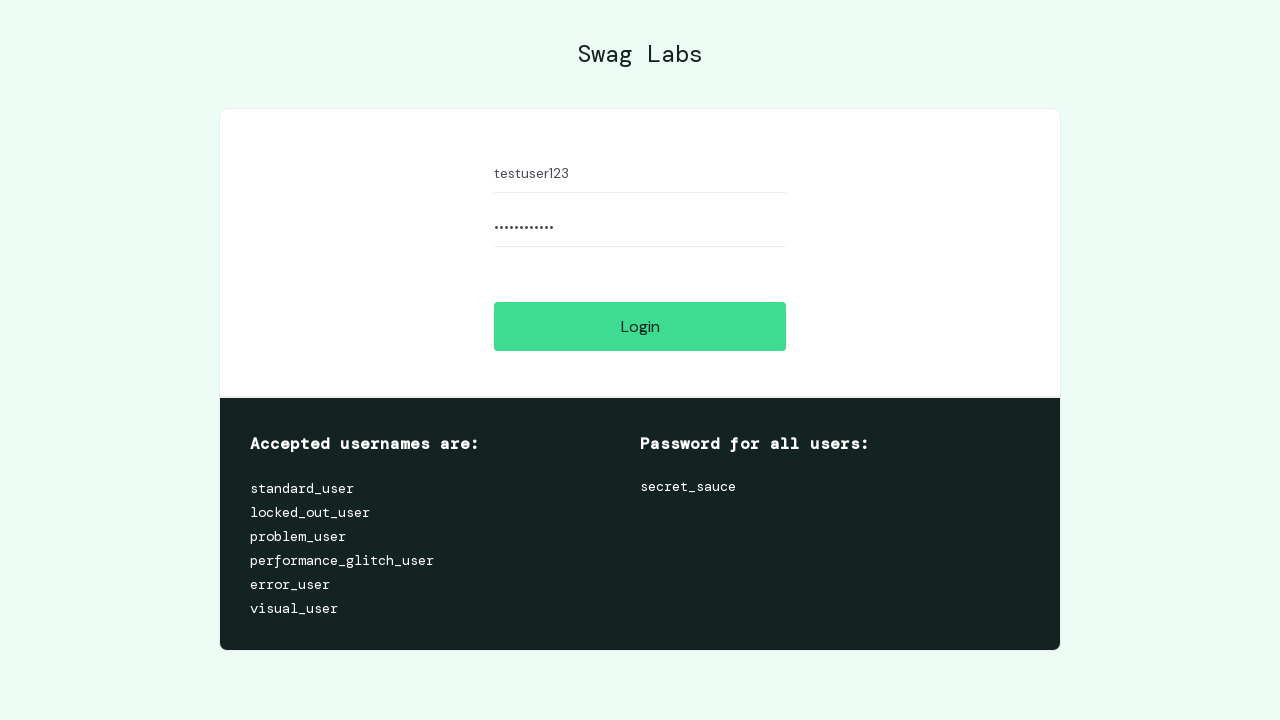

Clicked login button with invalid credentials at (640, 326) on #login-button
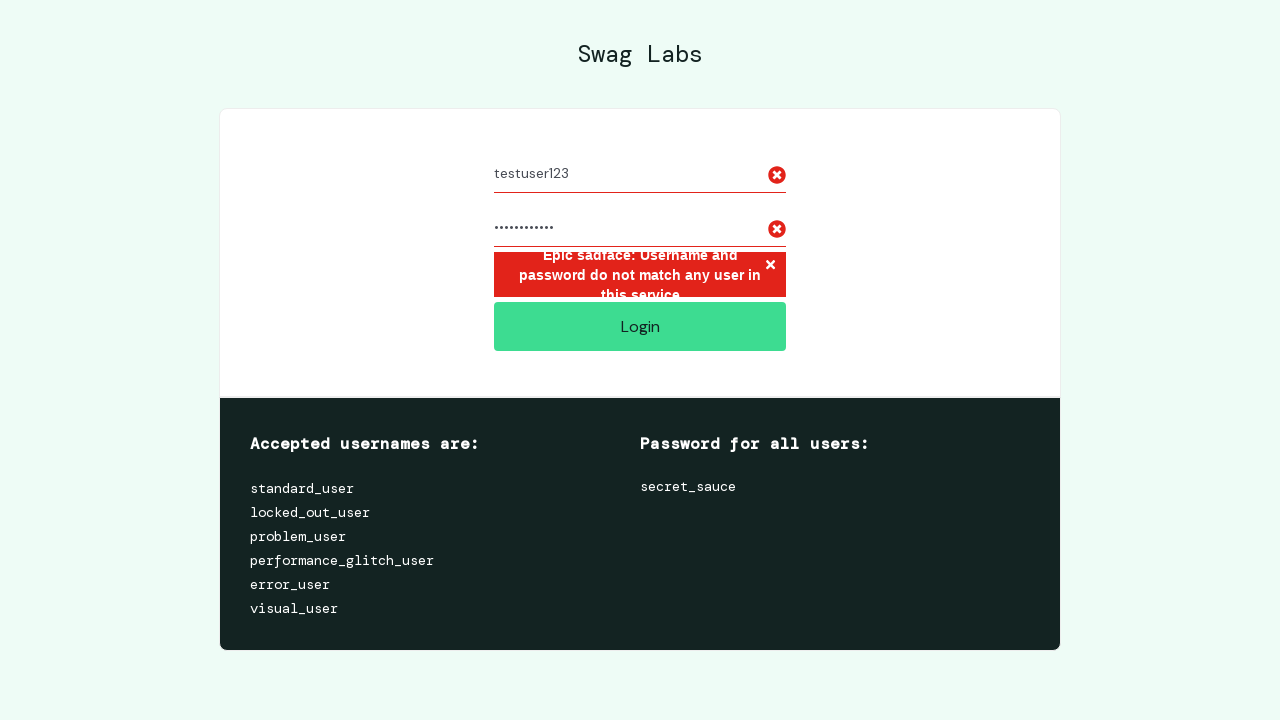

Error message appeared on screen
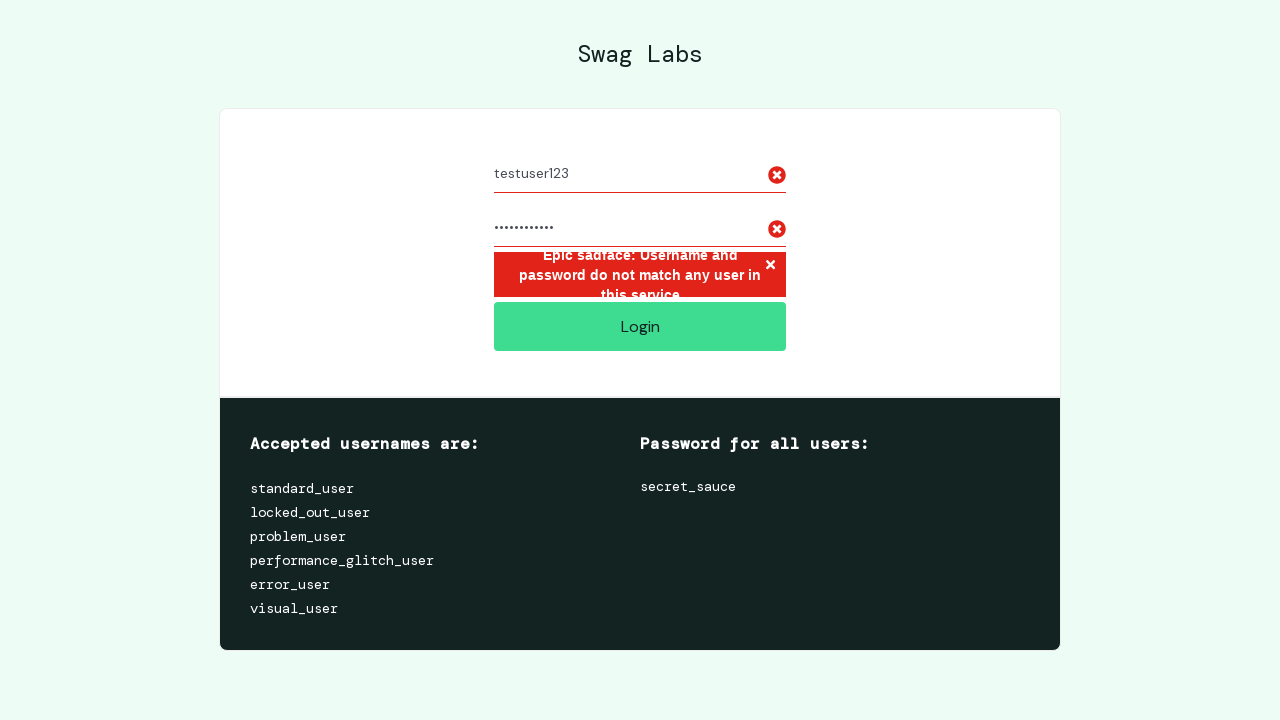

Verified error message matches expected text
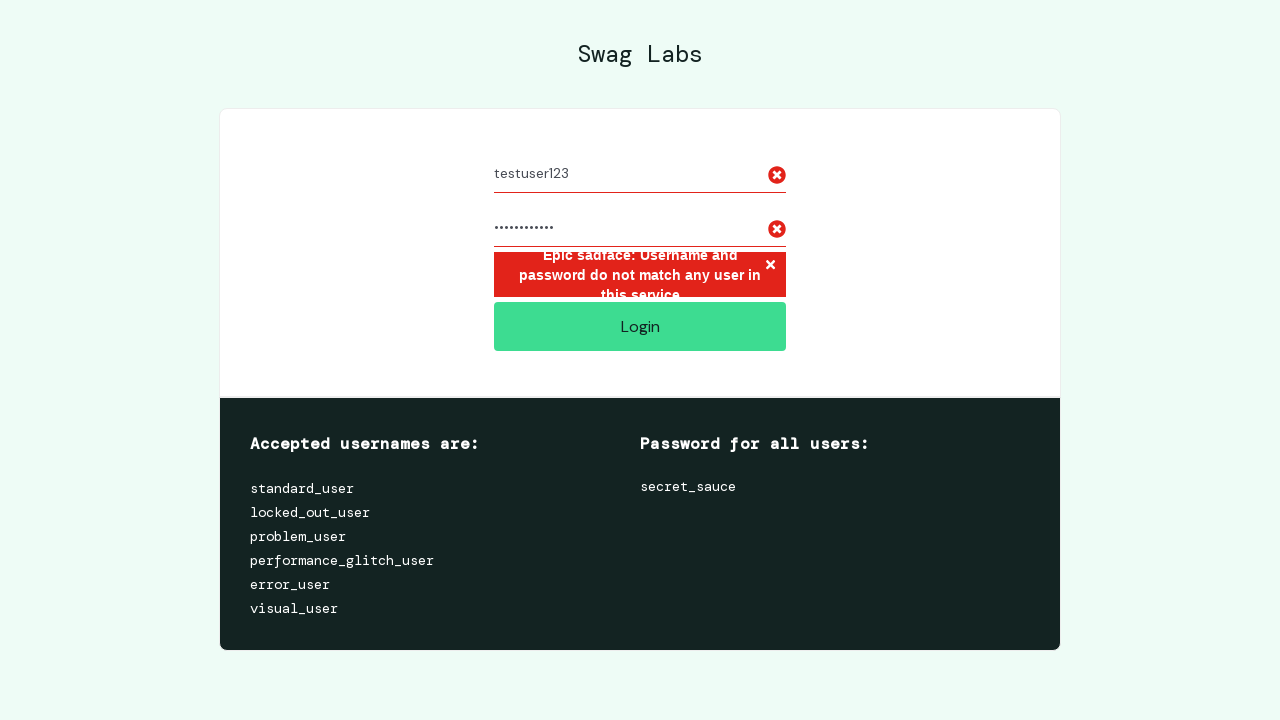

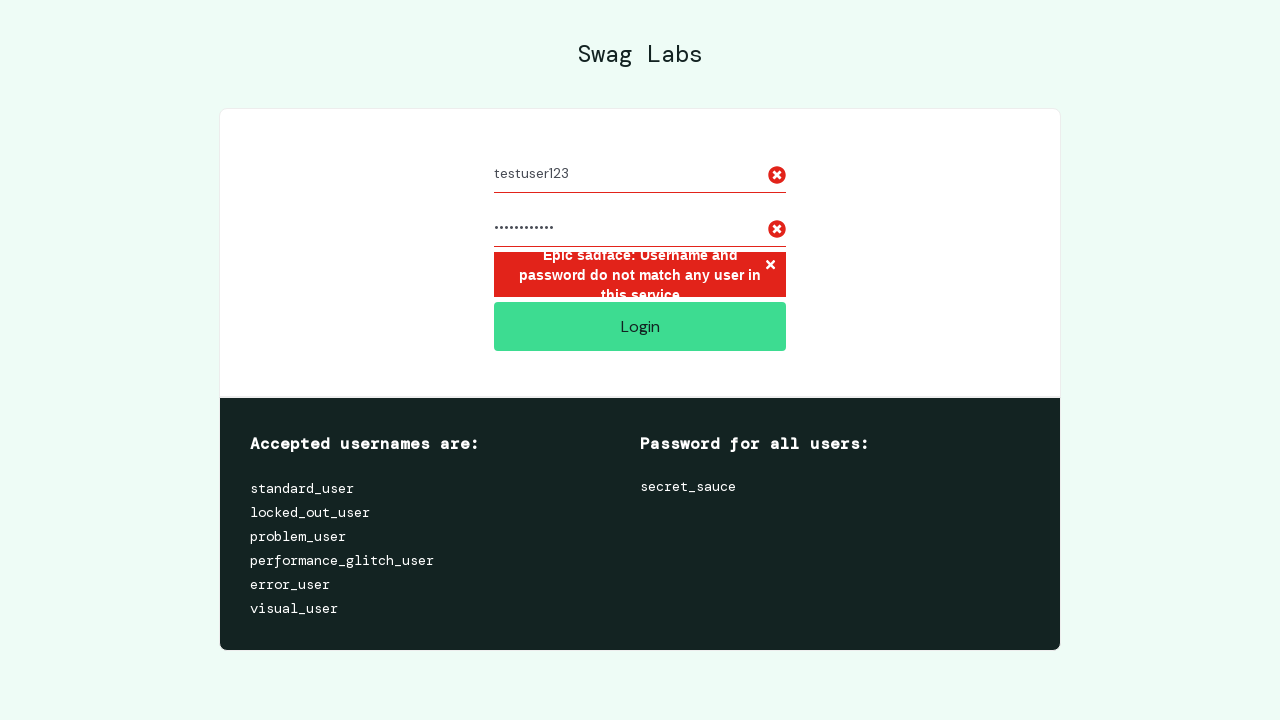